Tests multi-select dropdown functionality by selecting multiple options using different methods and then deselecting all

Starting URL: https://practice.cydeo.com/dropdown

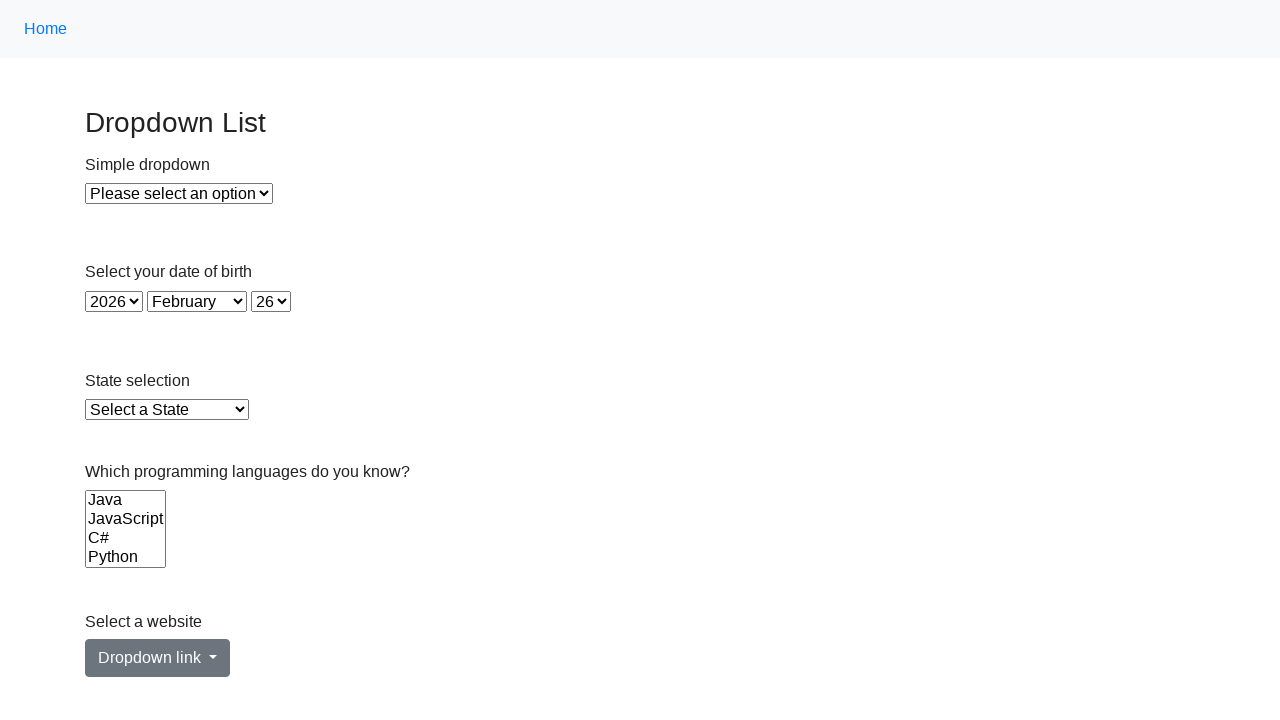

Located multi-select dropdown element with name 'Languages'
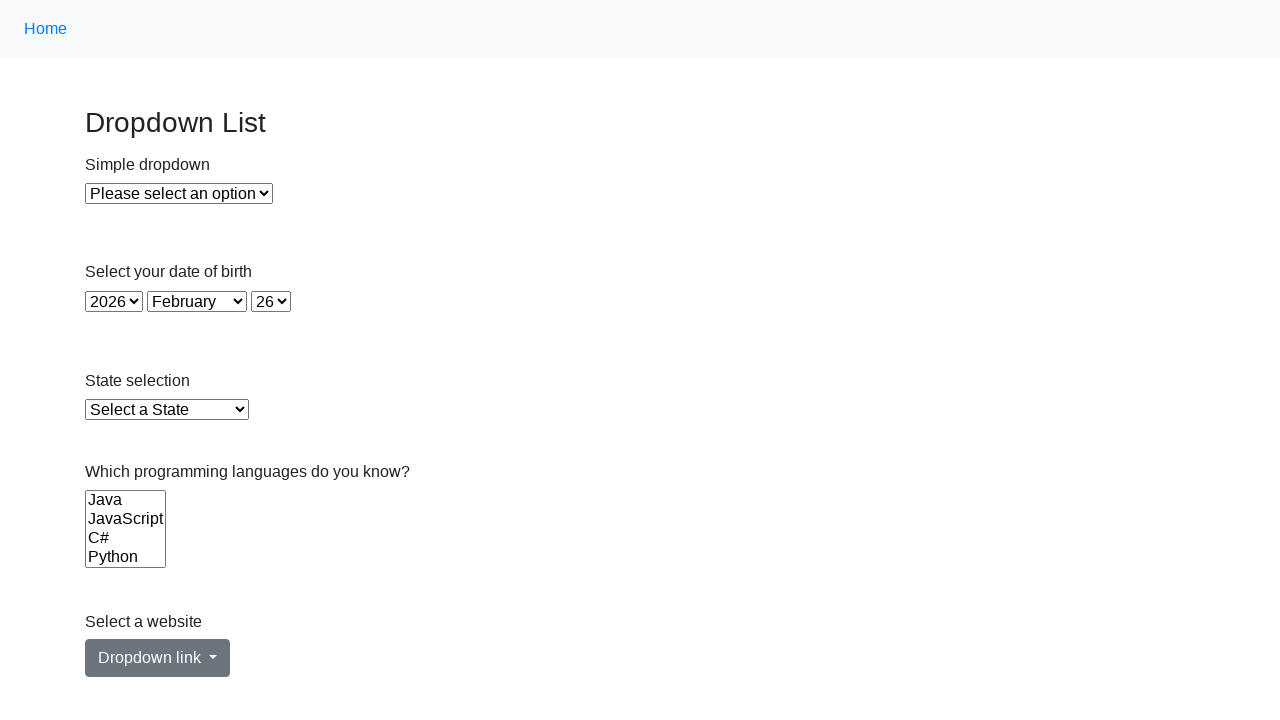

Selected option at index 2 (3rd item) from multi-select dropdown on select[name='Languages']
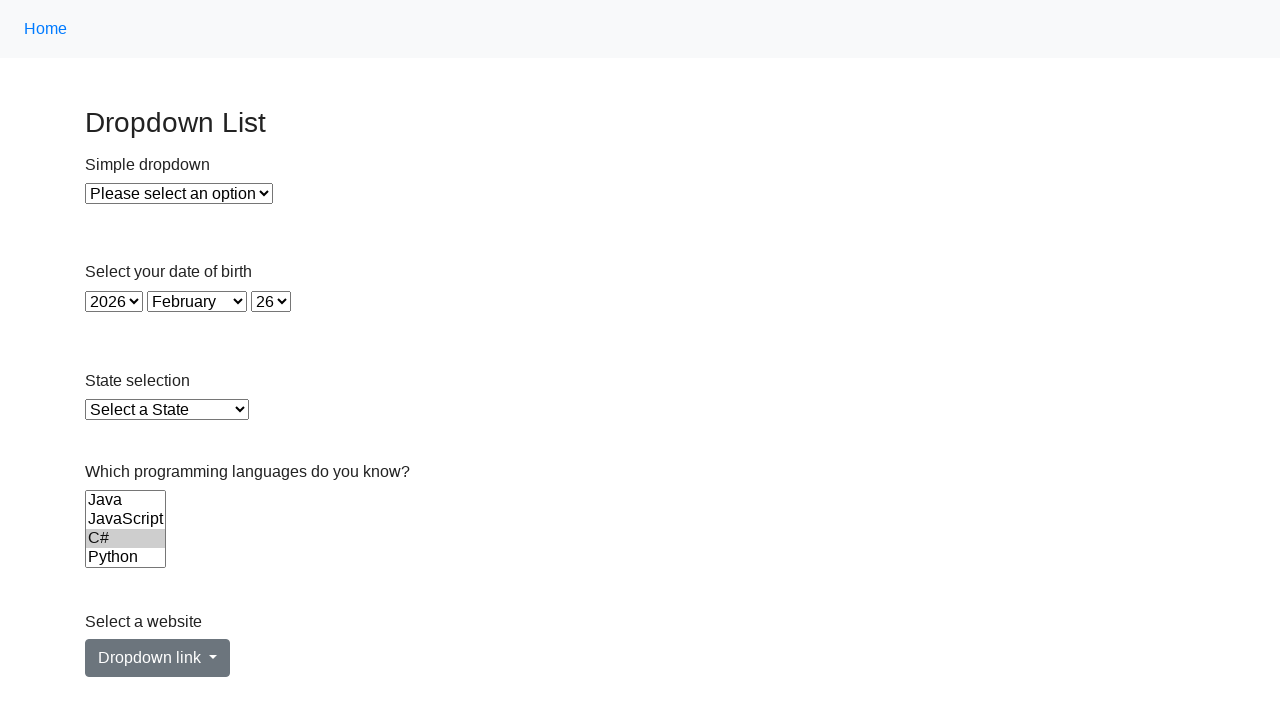

Selected 'ruby' option by value from multi-select dropdown on select[name='Languages']
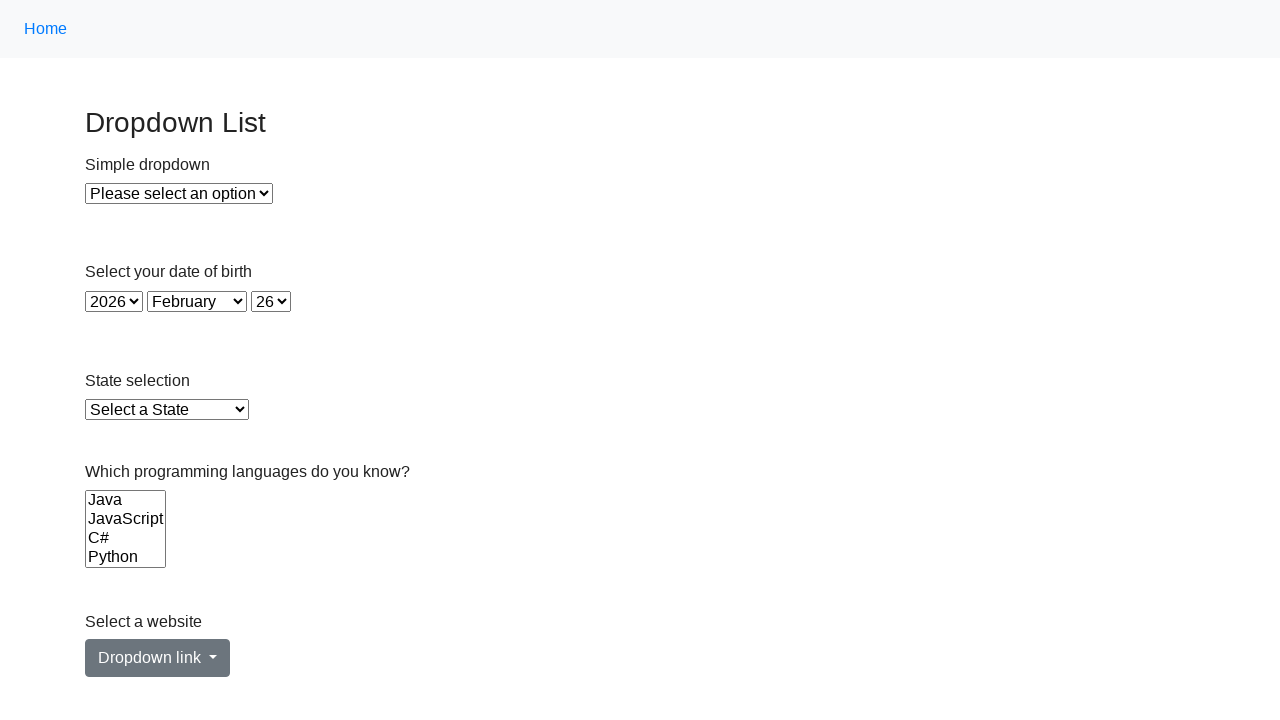

Selected 'Python' option by visible text from multi-select dropdown on select[name='Languages']
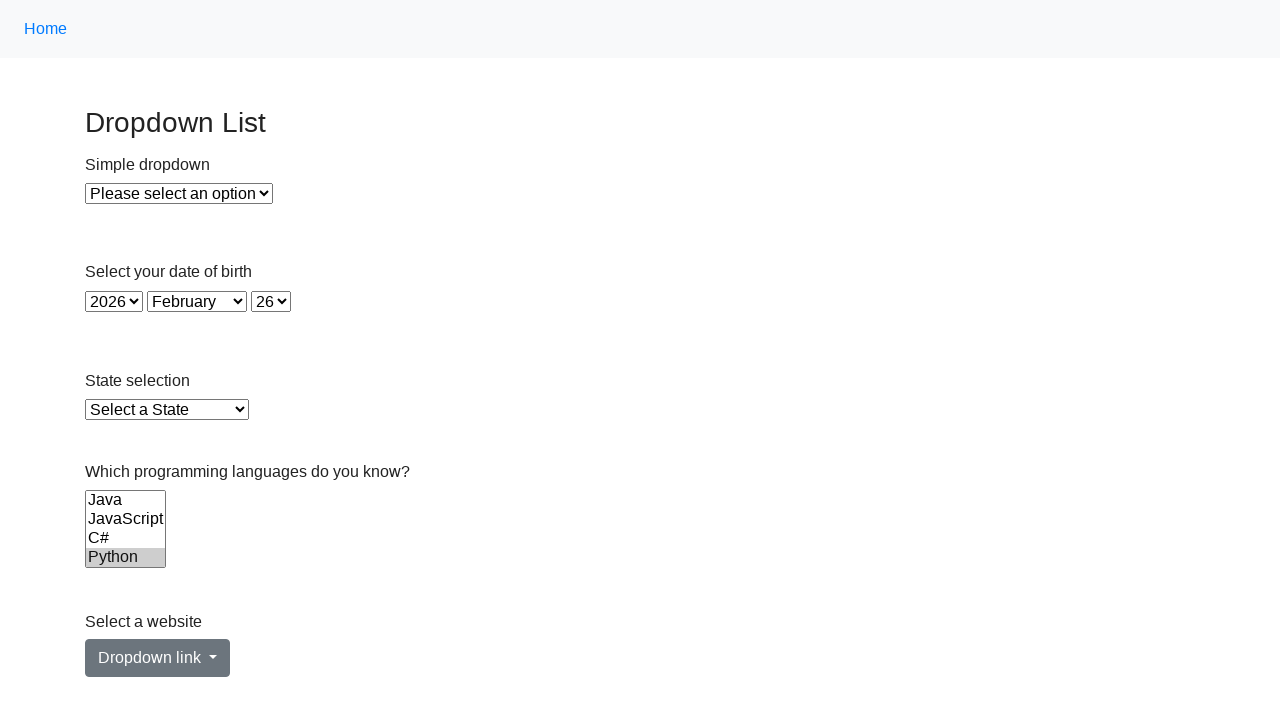

Deselected all options from multi-select dropdown on select[name='Languages']
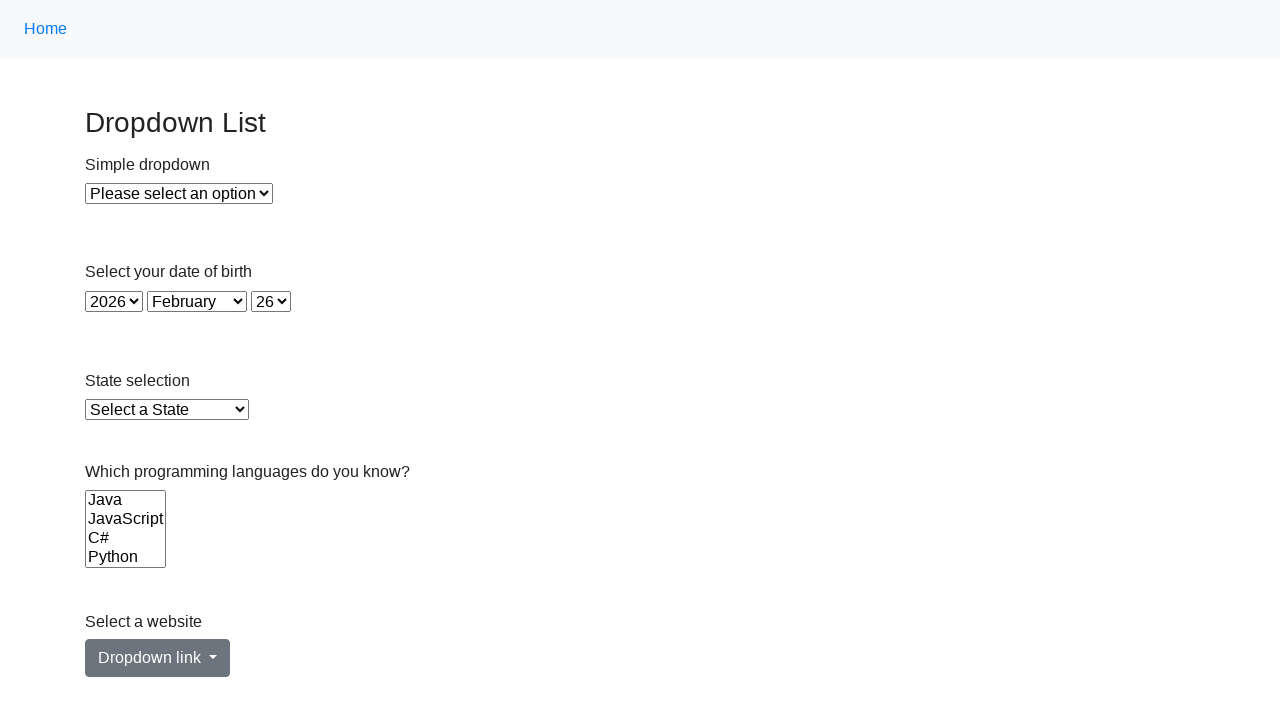

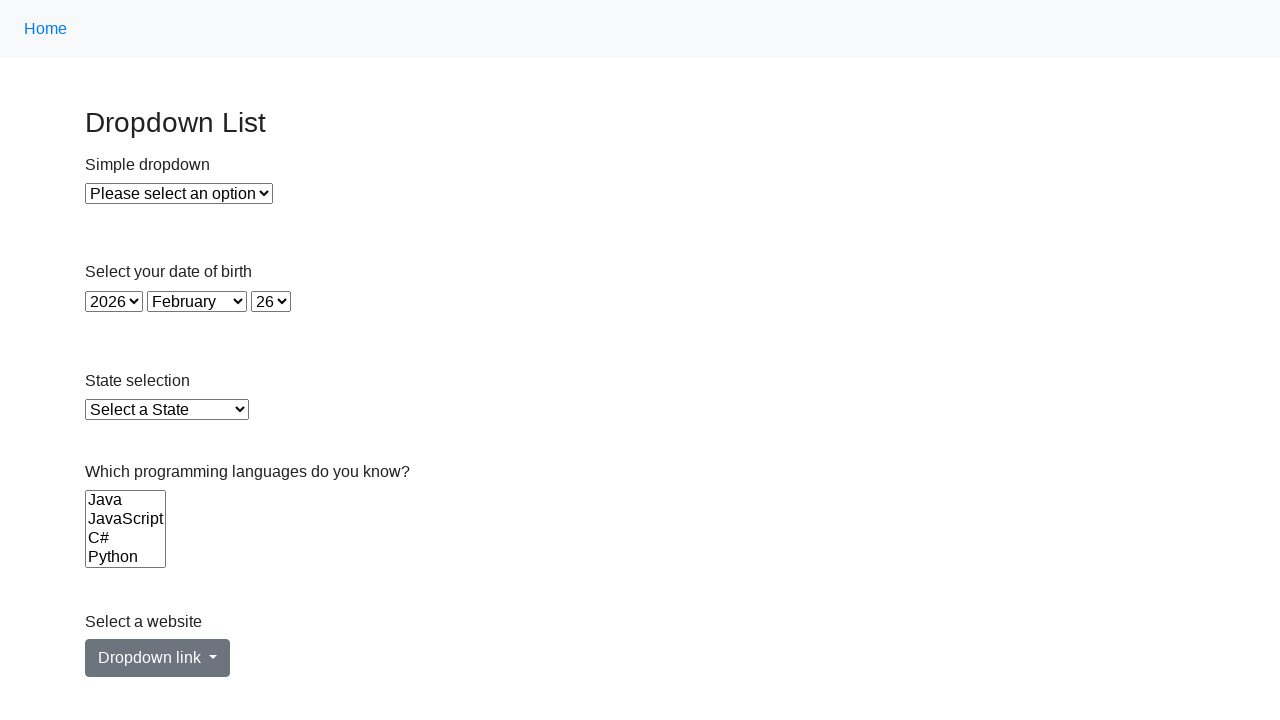